Tests form validation by leaving first name field empty and verifying the submit button remains disabled

Starting URL: http://suninjuly.github.io/simple_form_find_task.html

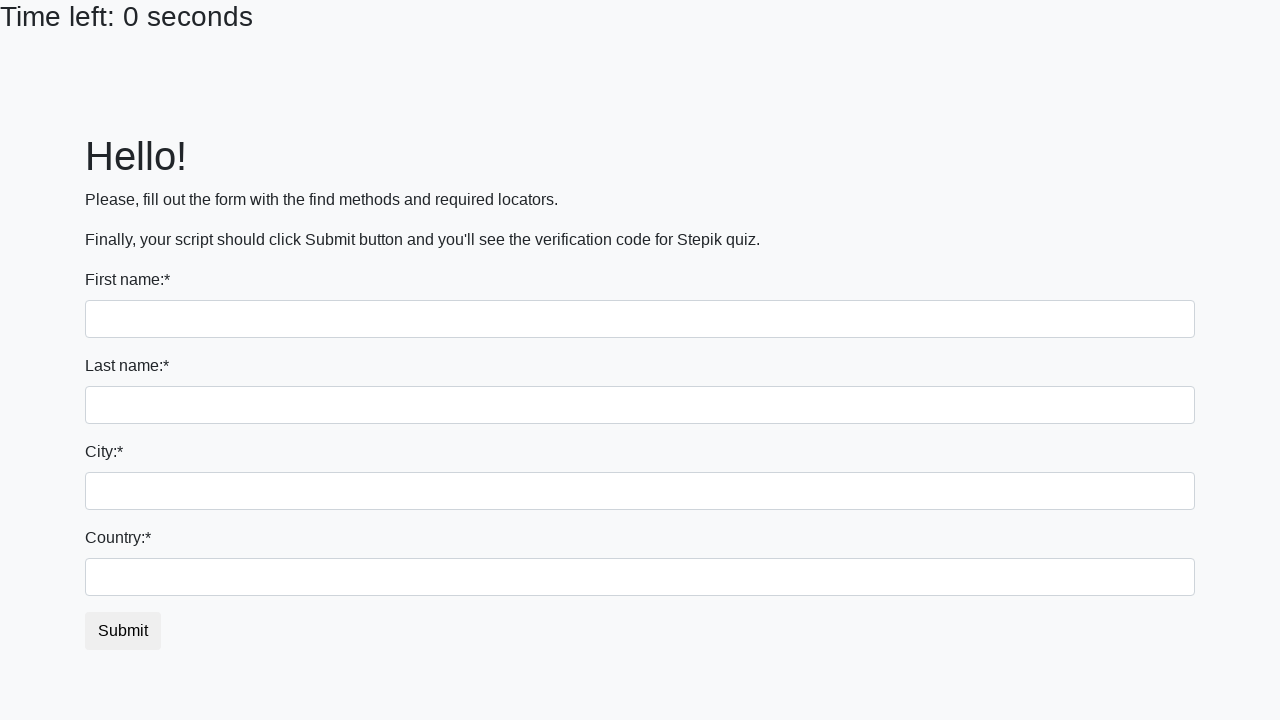

Filled last name field with 'Show' on [name='last_name']
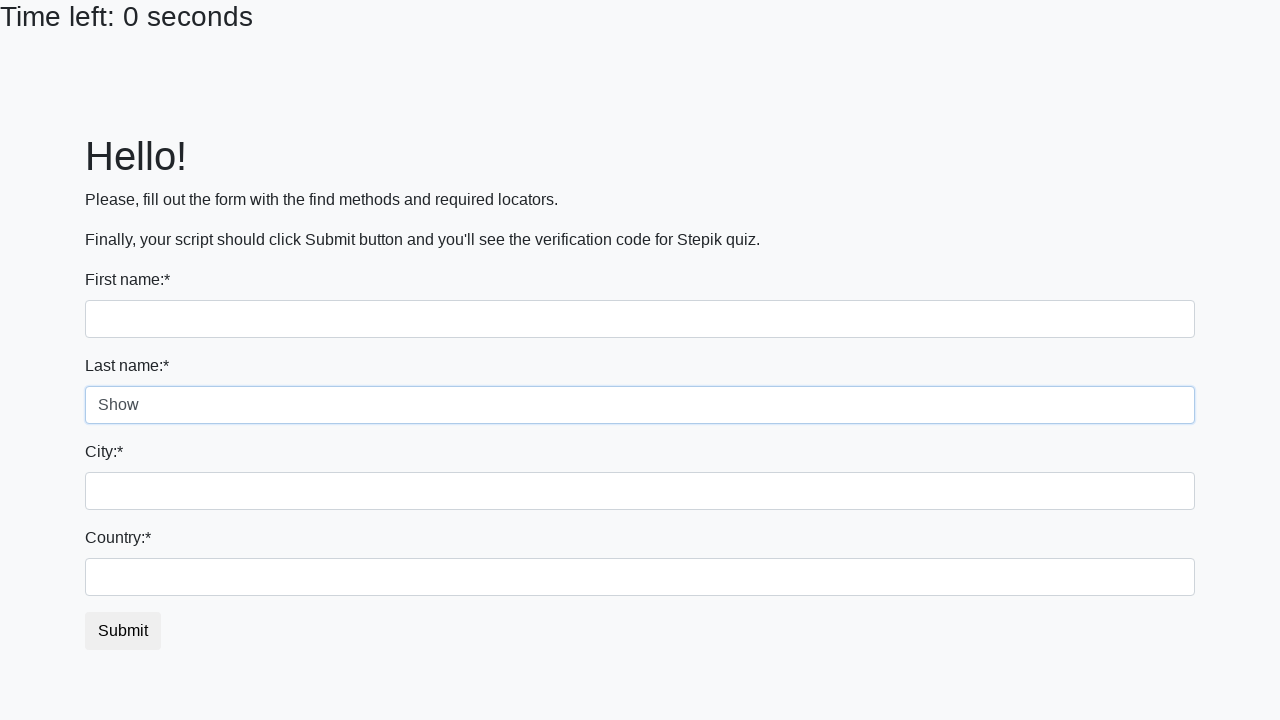

Filled city field with 'Berlin' on [class*='city']
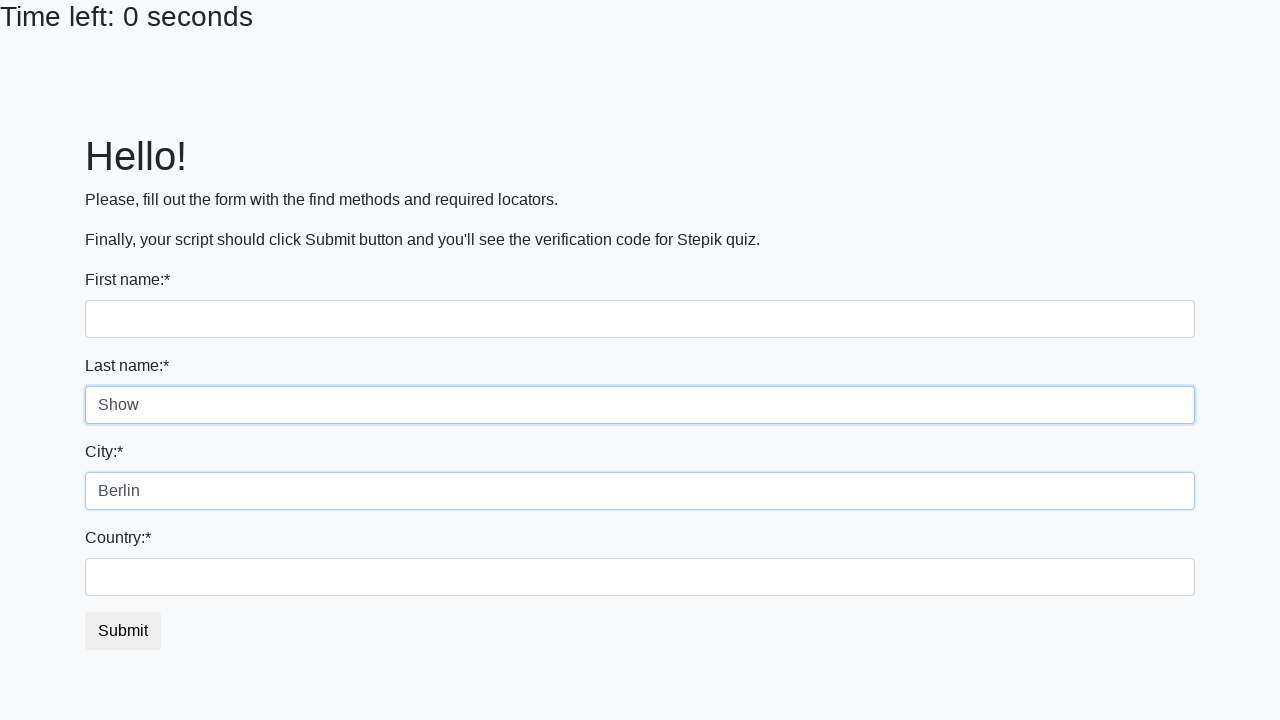

Filled country field with 'Germany' on #country
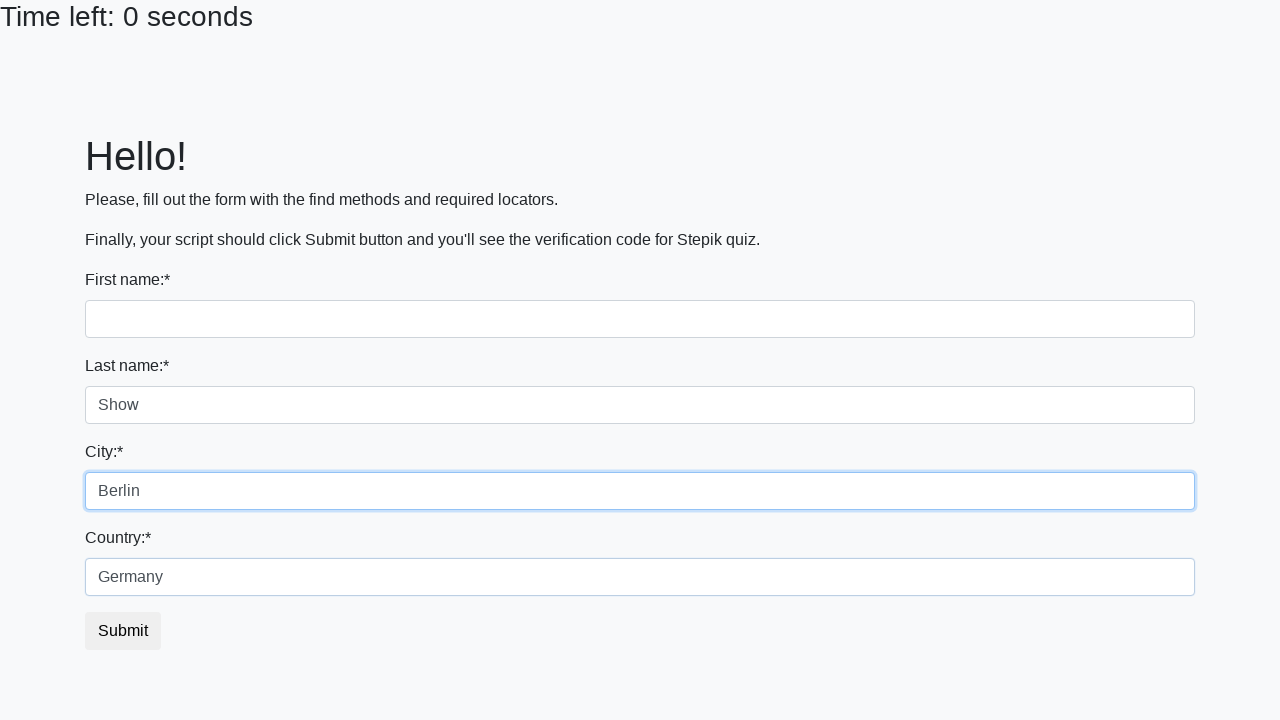

Located submit button
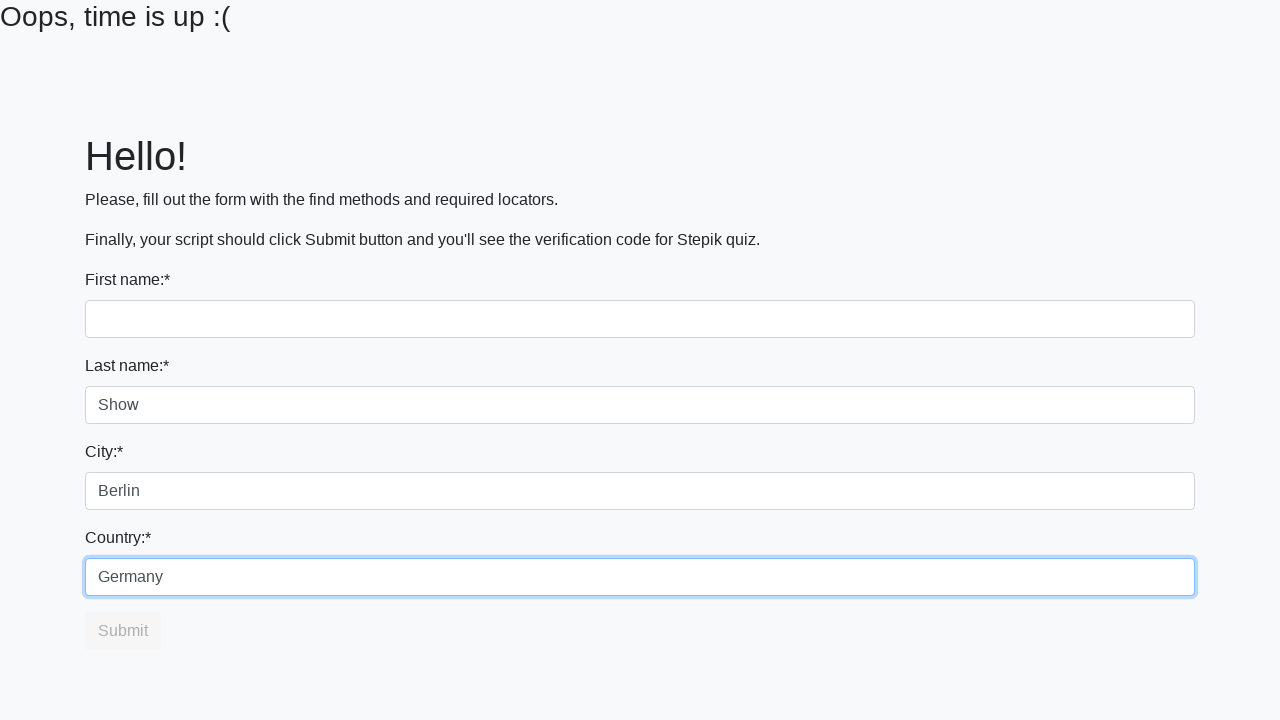

Verified submit button is disabled when first name is empty
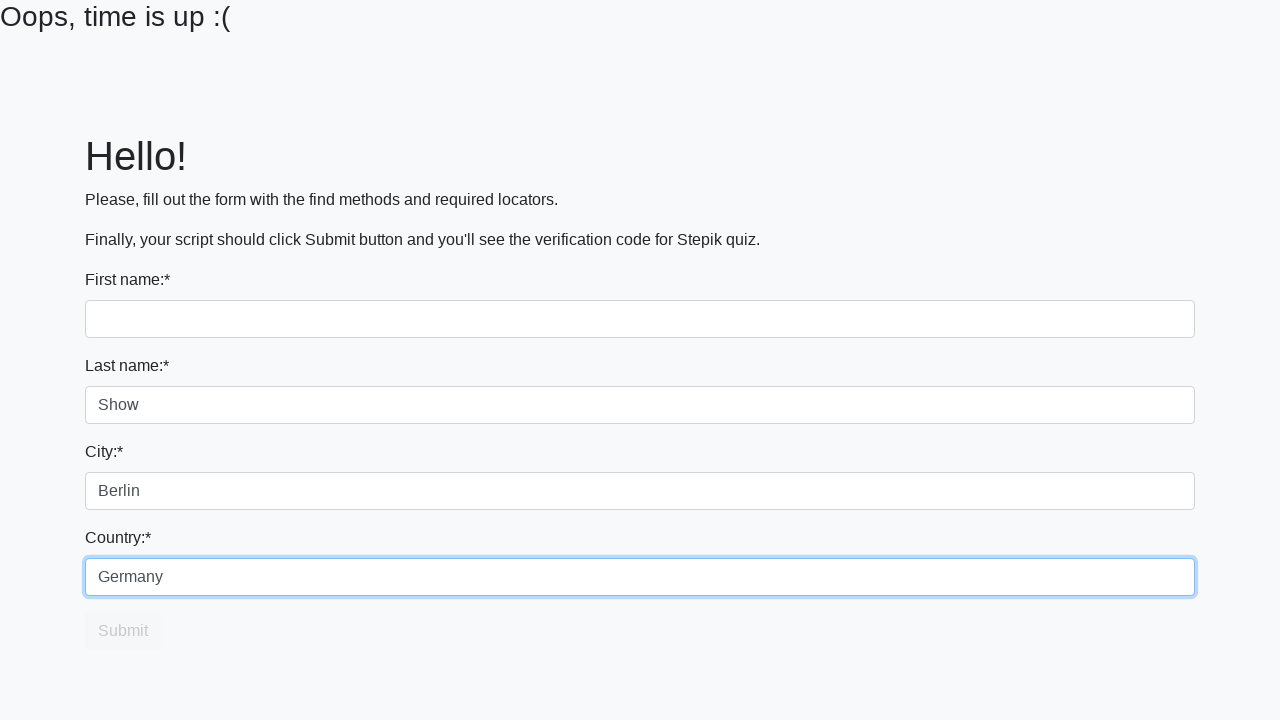

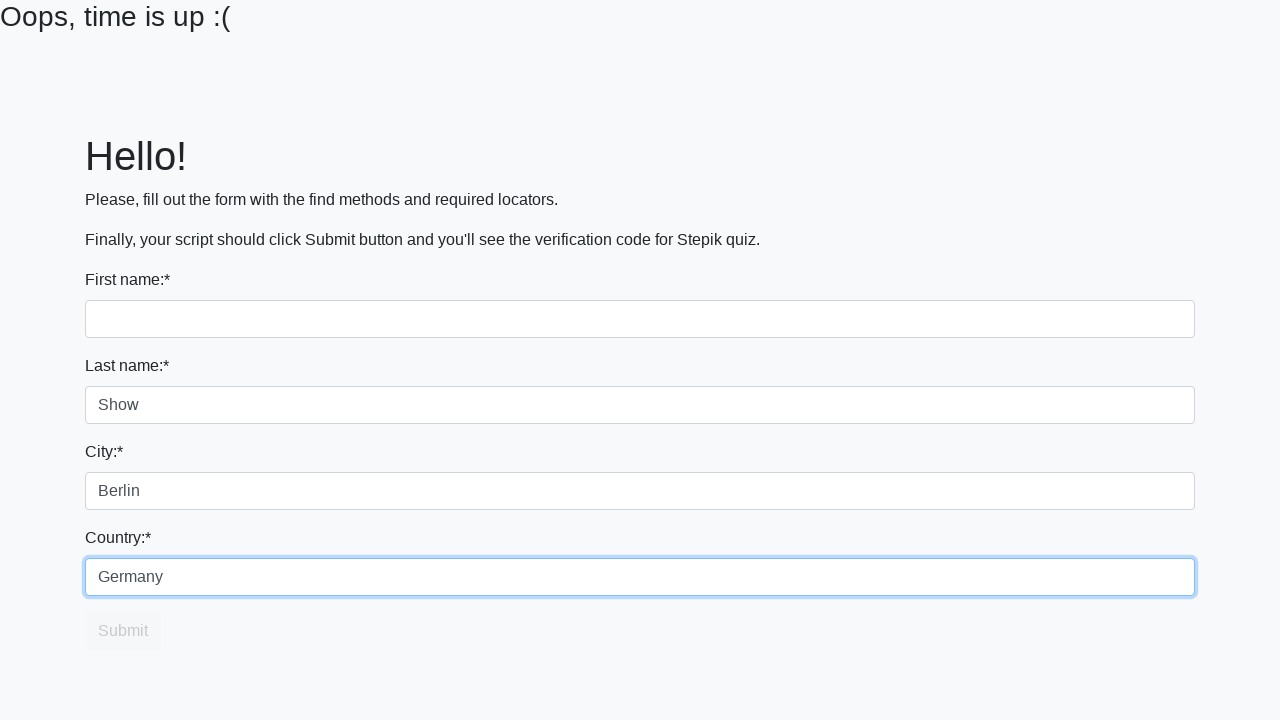